Tests that the "Clear completed" button is hidden when there are no completed items.

Starting URL: https://demo.playwright.dev/todomvc

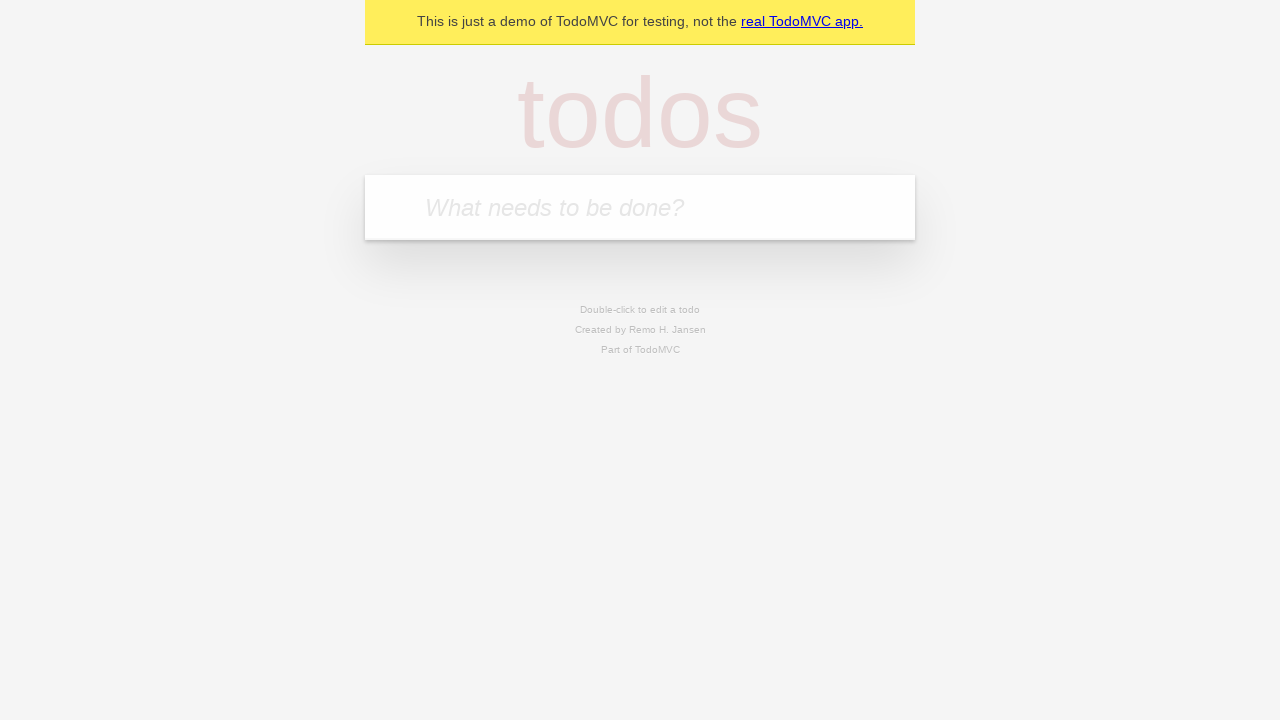

Filled todo input with 'buy some cheese' on internal:attr=[placeholder="What needs to be done?"i]
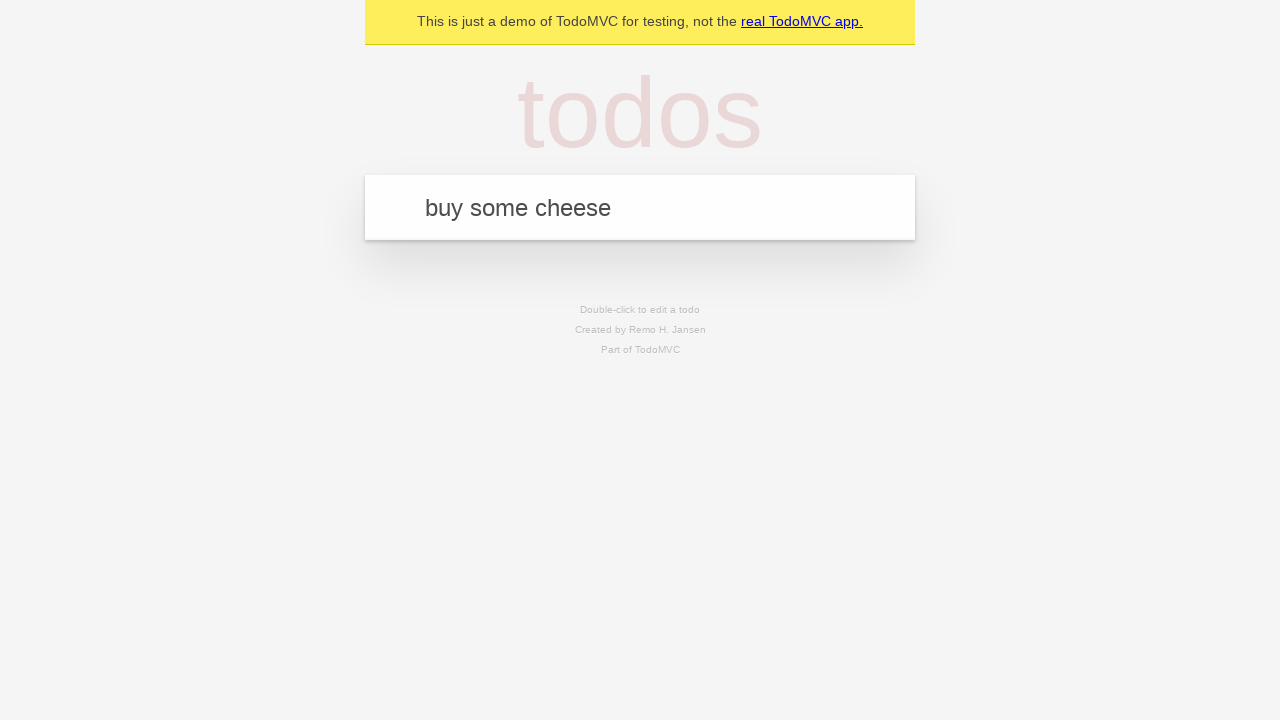

Pressed Enter to add first todo item on internal:attr=[placeholder="What needs to be done?"i]
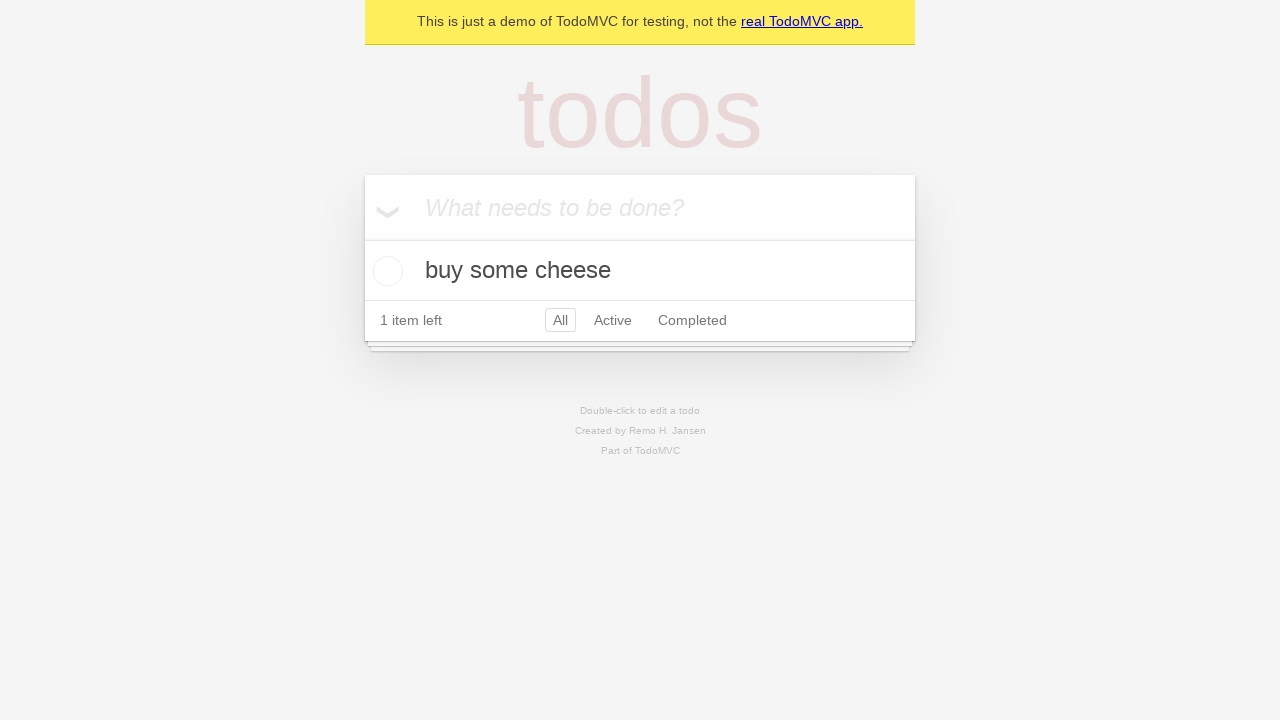

Filled todo input with 'feed the cat' on internal:attr=[placeholder="What needs to be done?"i]
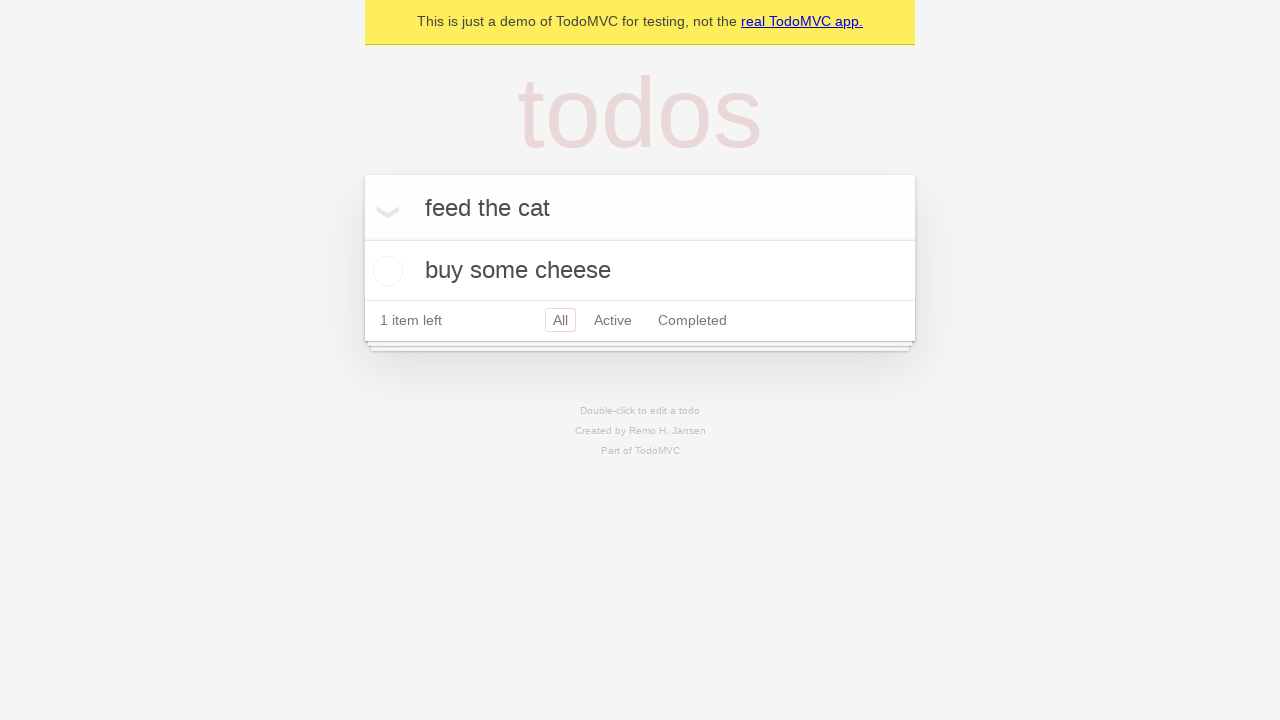

Pressed Enter to add second todo item on internal:attr=[placeholder="What needs to be done?"i]
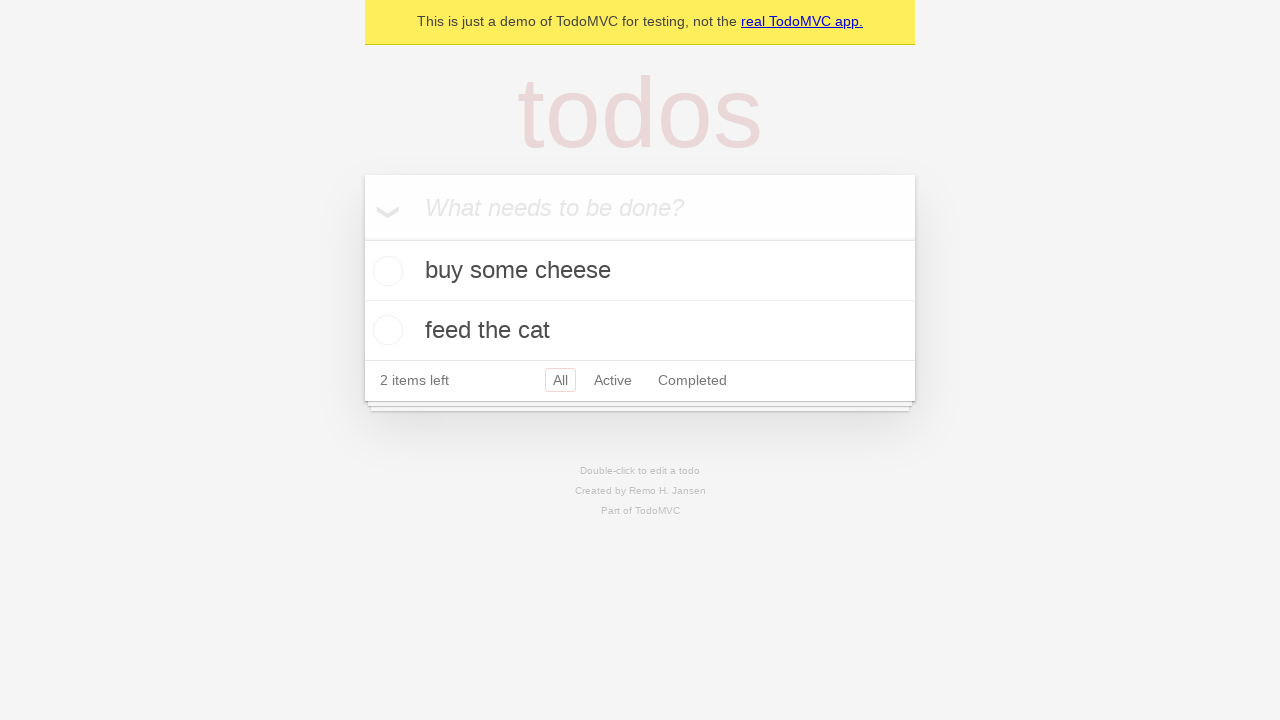

Filled todo input with 'book a doctors appointment' on internal:attr=[placeholder="What needs to be done?"i]
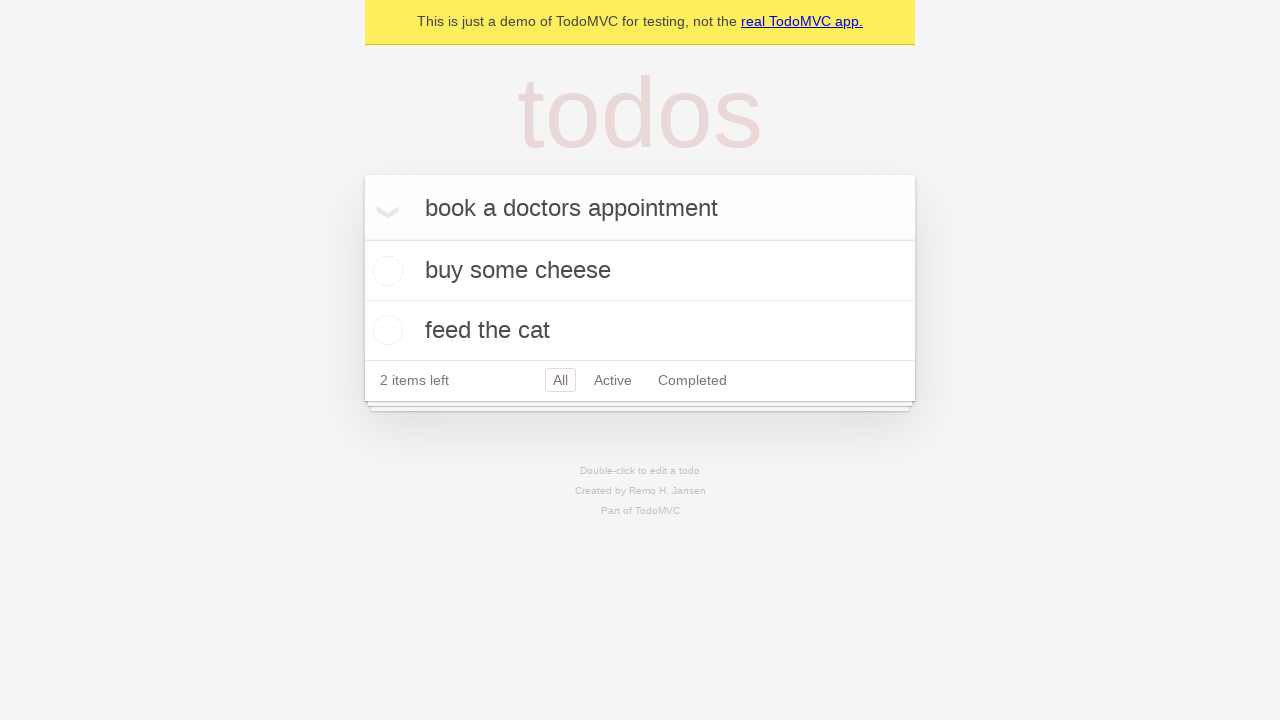

Pressed Enter to add third todo item on internal:attr=[placeholder="What needs to be done?"i]
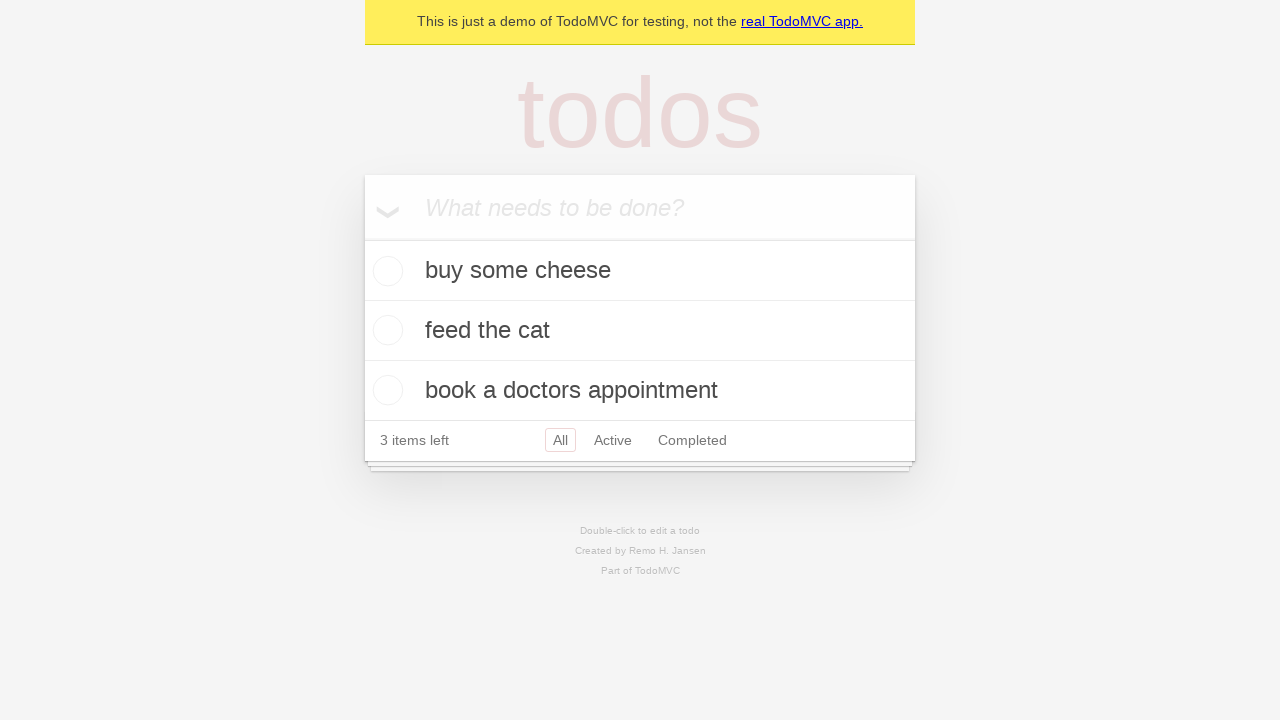

Checked the first todo item as completed at (385, 271) on .todo-list li .toggle >> nth=0
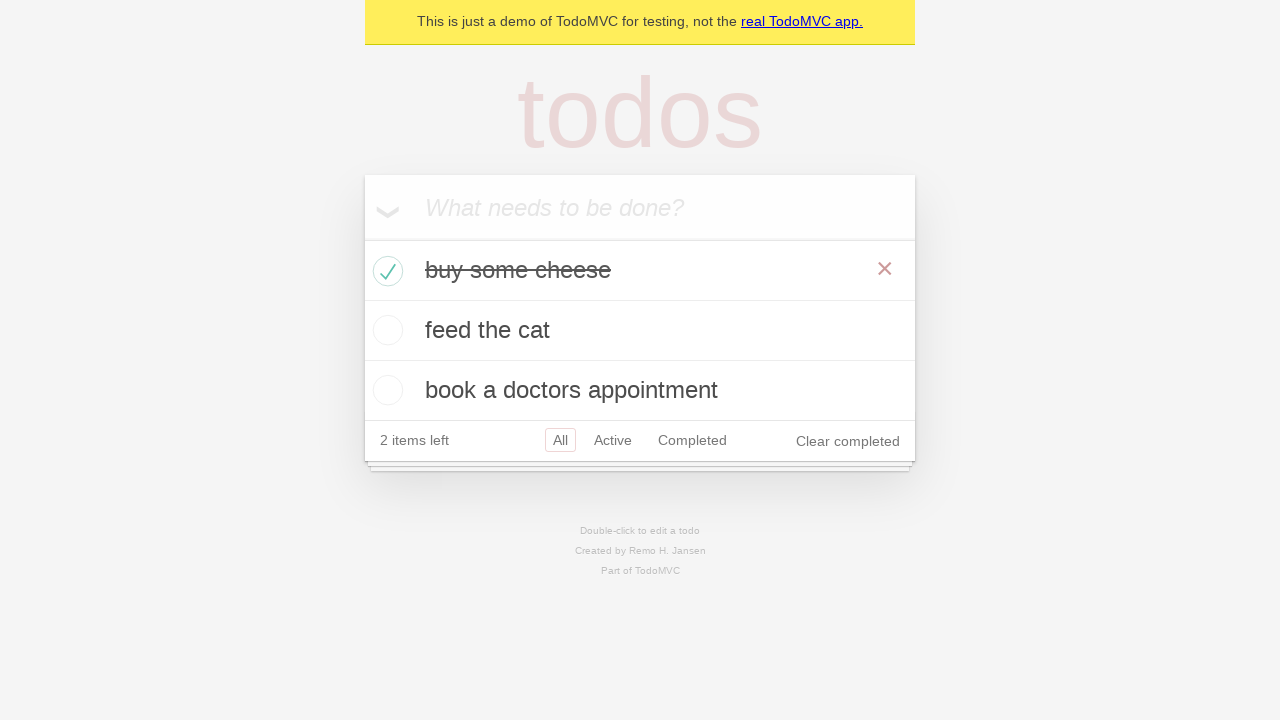

Clicked 'Clear completed' button to remove completed items at (848, 441) on internal:role=button[name="Clear completed"i]
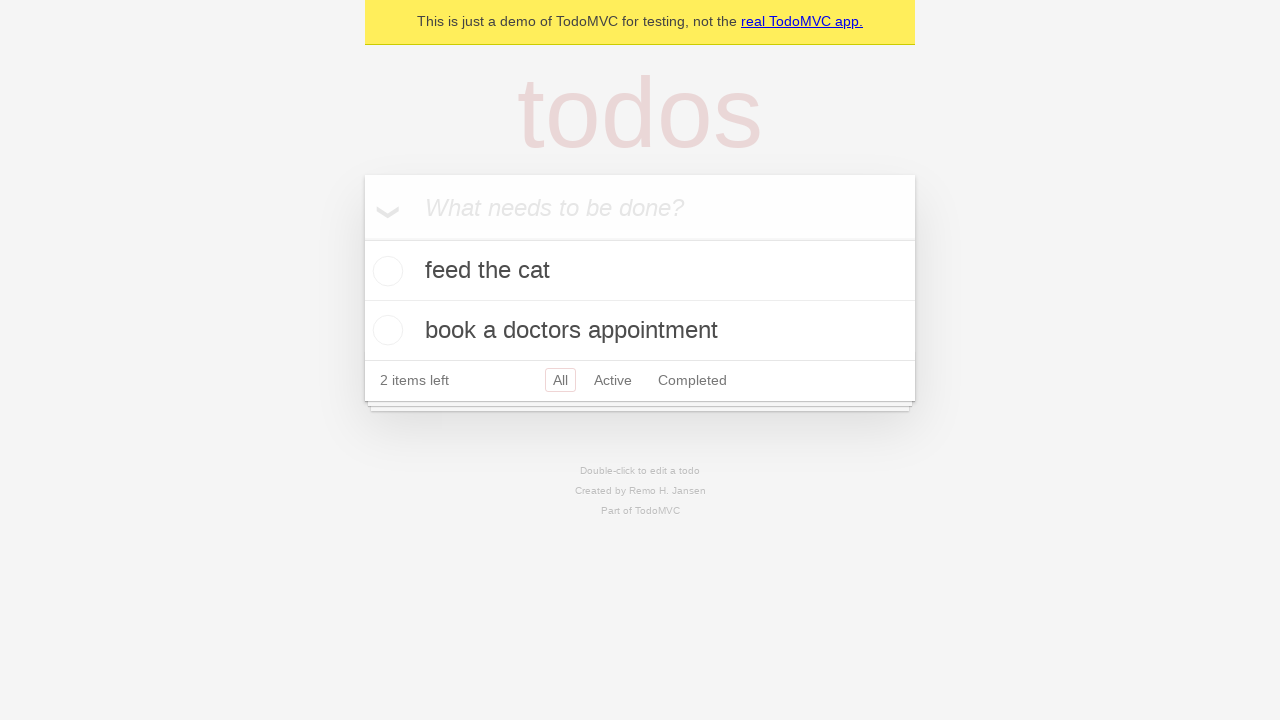

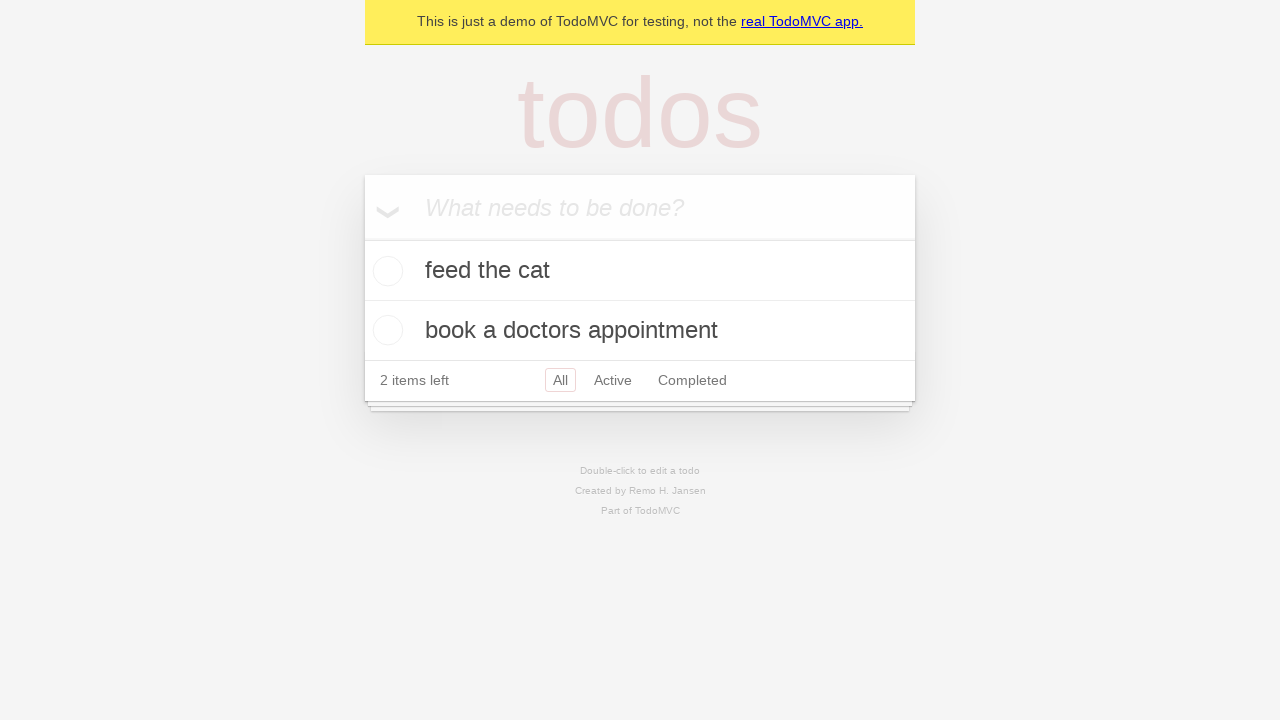